Tests a form submission by filling multiple fields and verifying that the zip code field shows an error (red) while other fields show success (green)

Starting URL: https://bonigarcia.dev/selenium-webdriver-java/data-types.html

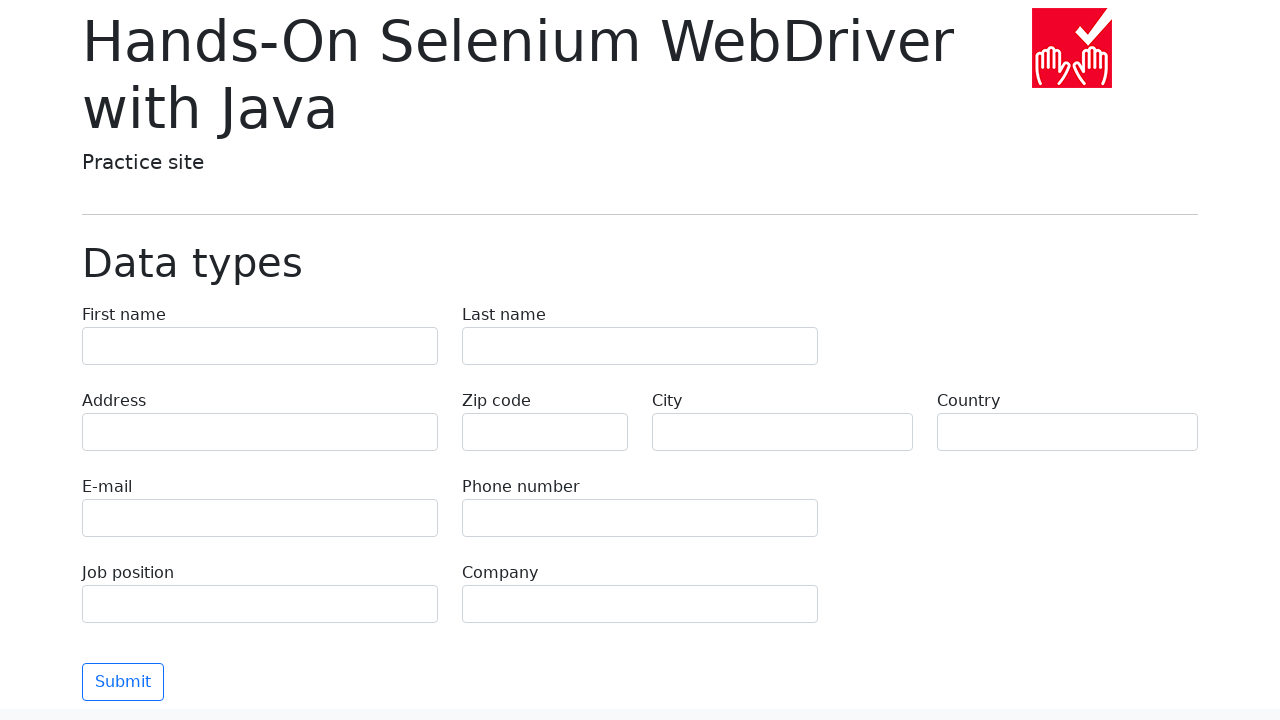

Navigated to data types form page
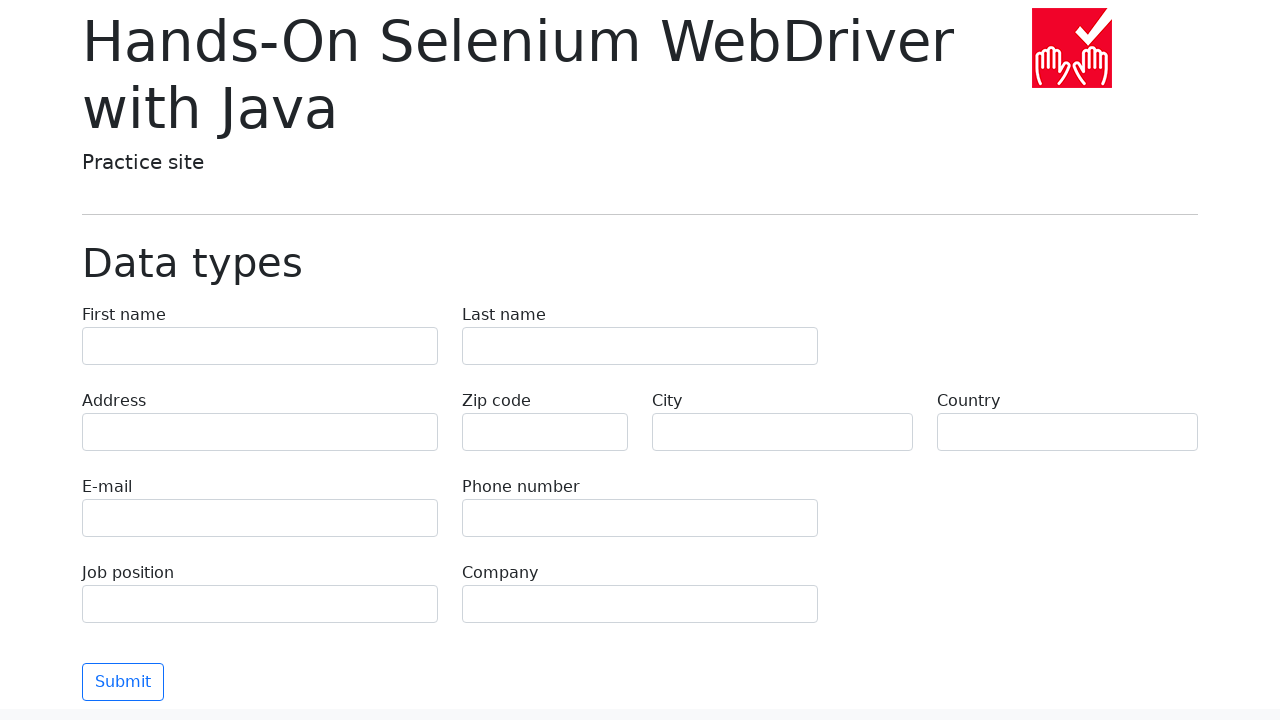

Filled first name field with 'Иван' on [name=first-name]
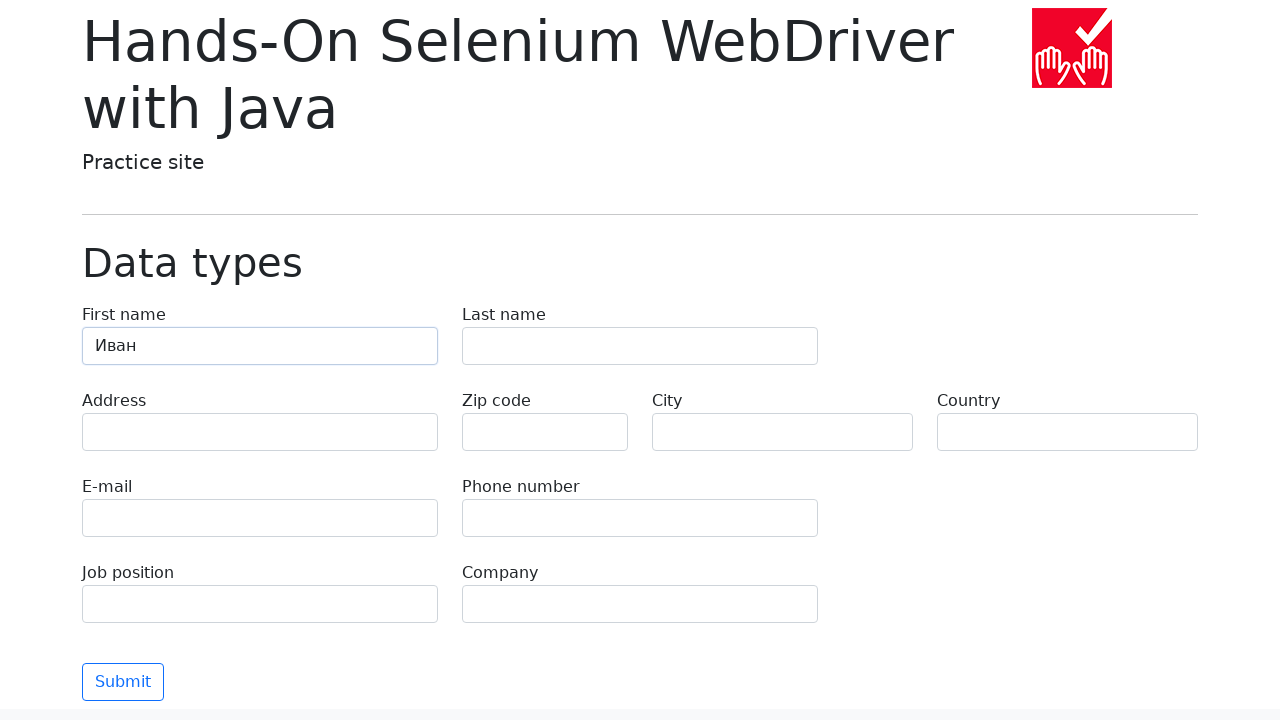

Filled last name field with 'Петров' on [name=last-name]
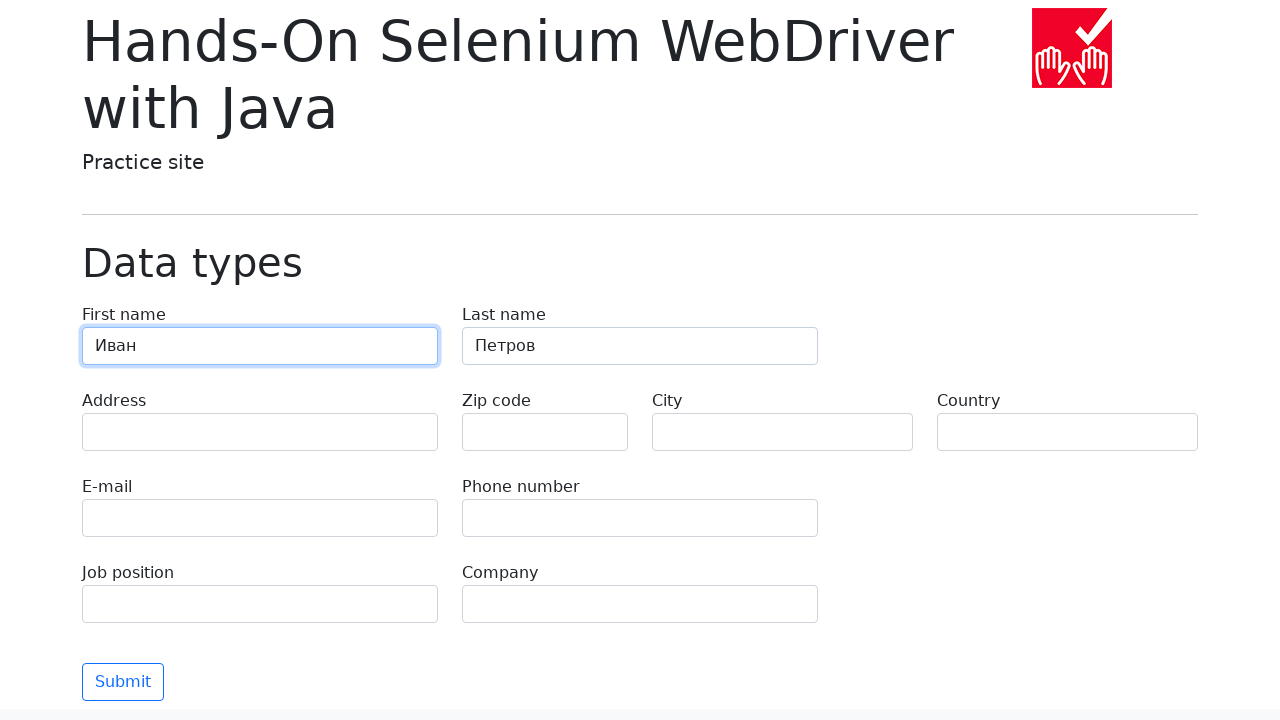

Filled address field with 'Ленина, 55-3' on [name=address]
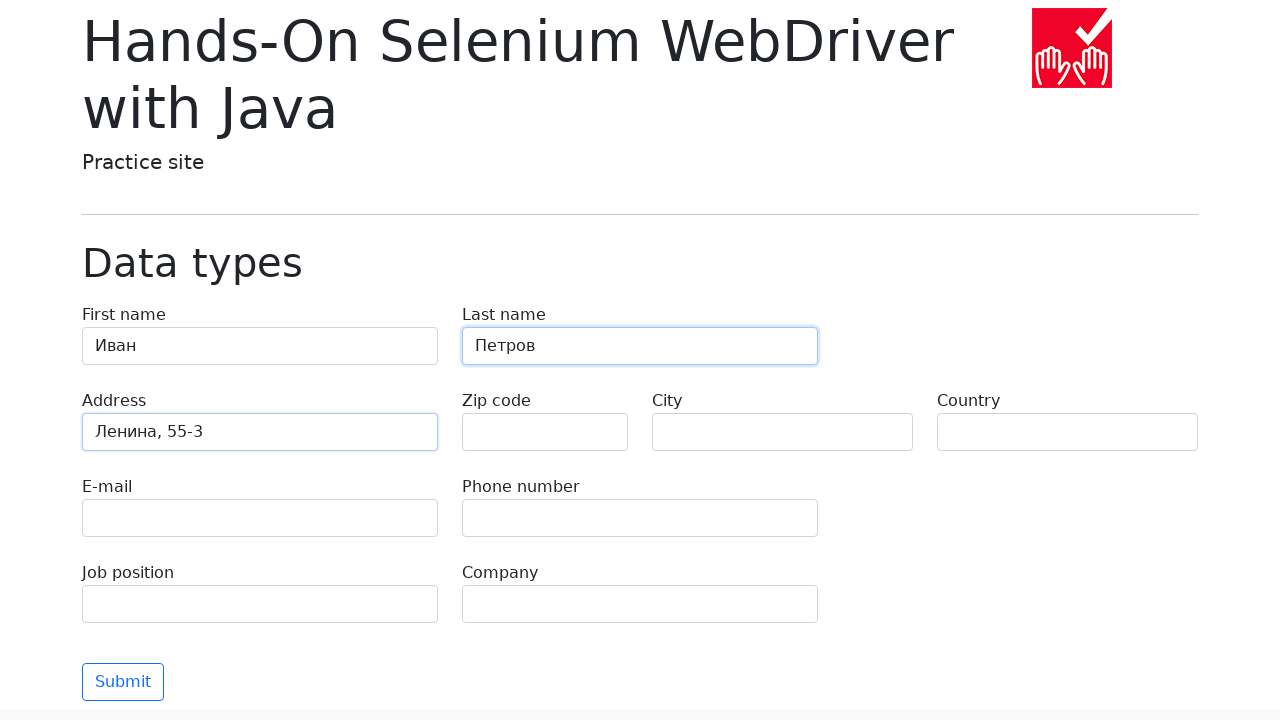

Filled email field with 'test@skypro.com' on [name=e-mail]
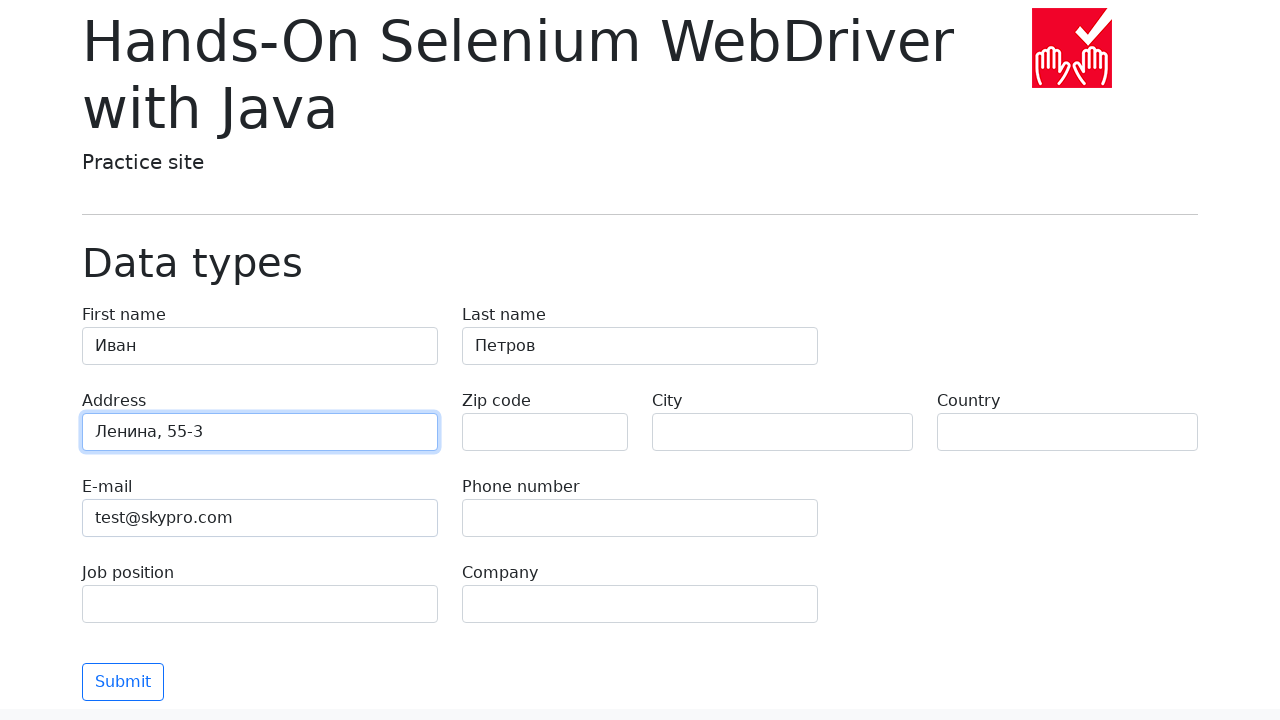

Filled phone field with '+7985899998787' on [name=phone]
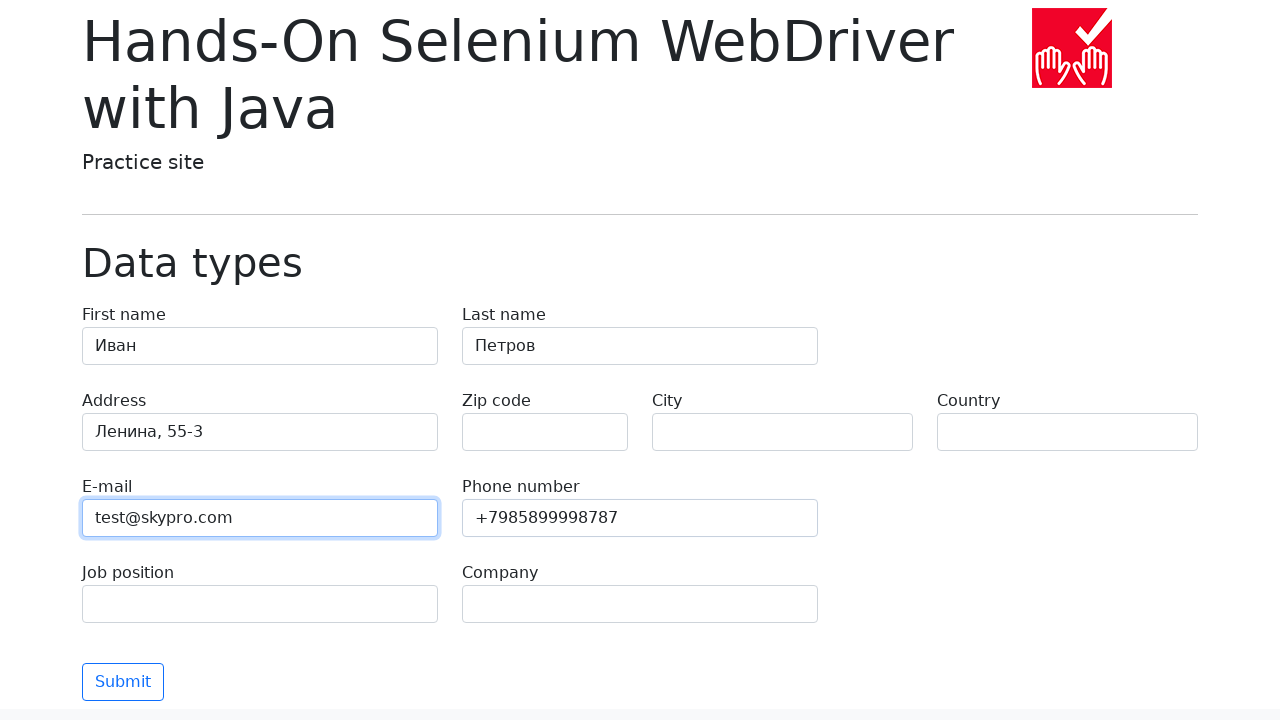

Filled city field with 'Москва' on [name=city]
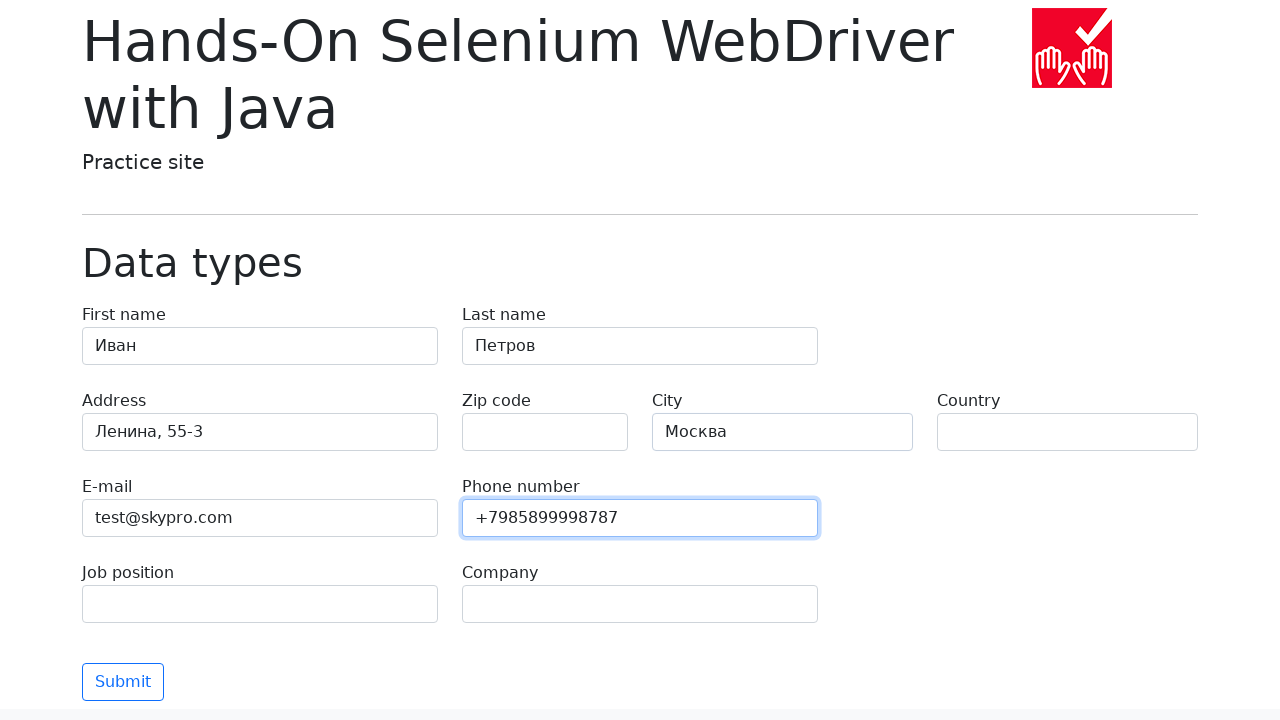

Filled country field with 'Россия' on [name=country]
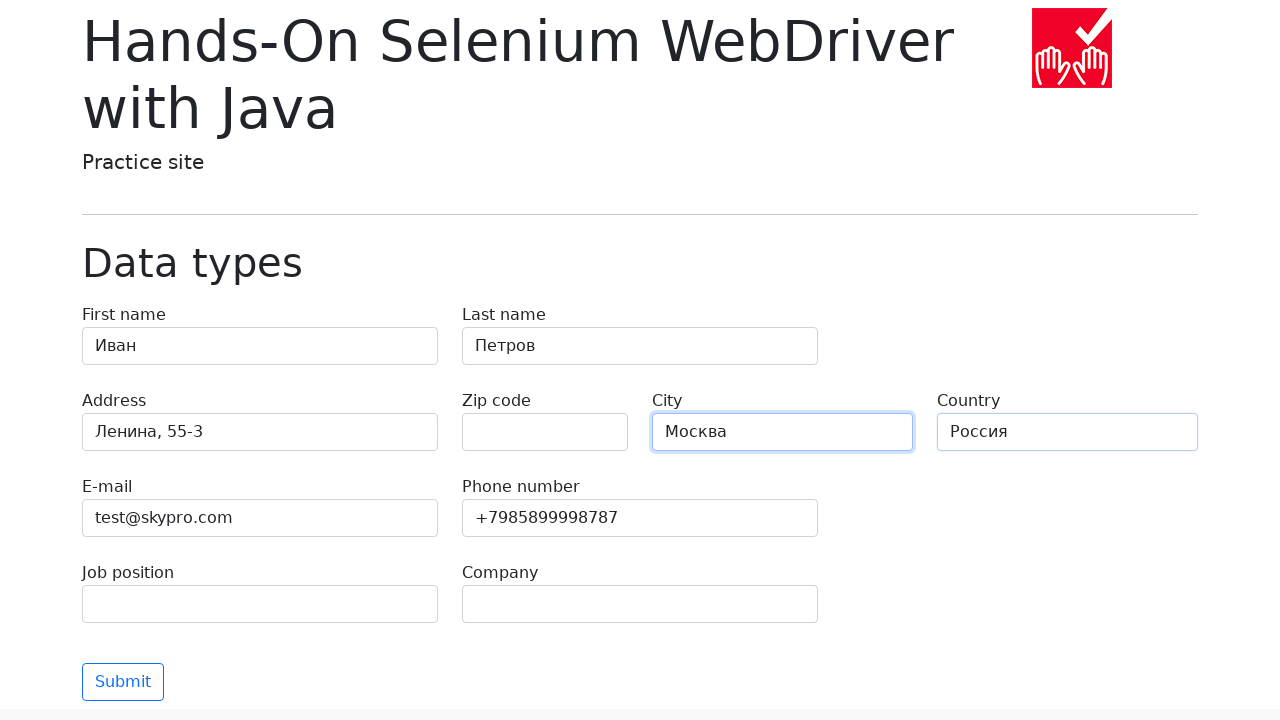

Filled job position field with 'QA' on [name=job-position]
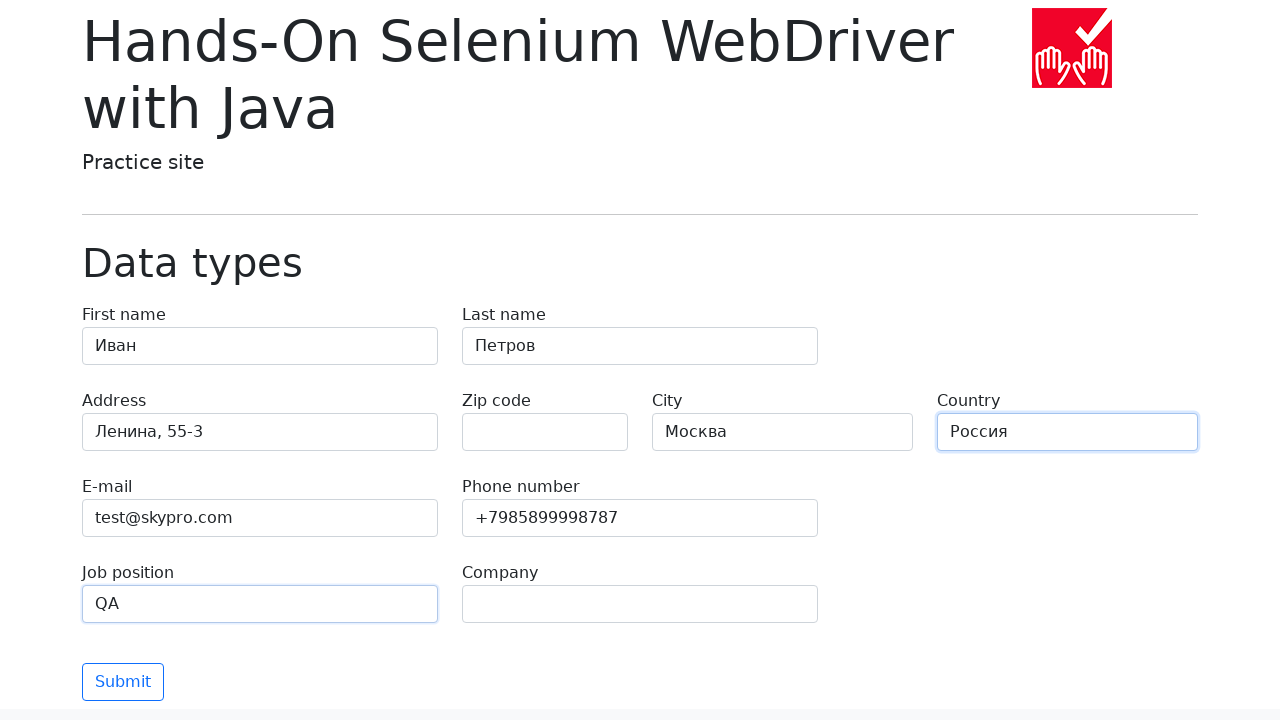

Filled company field with 'SkyPro' on [name=company]
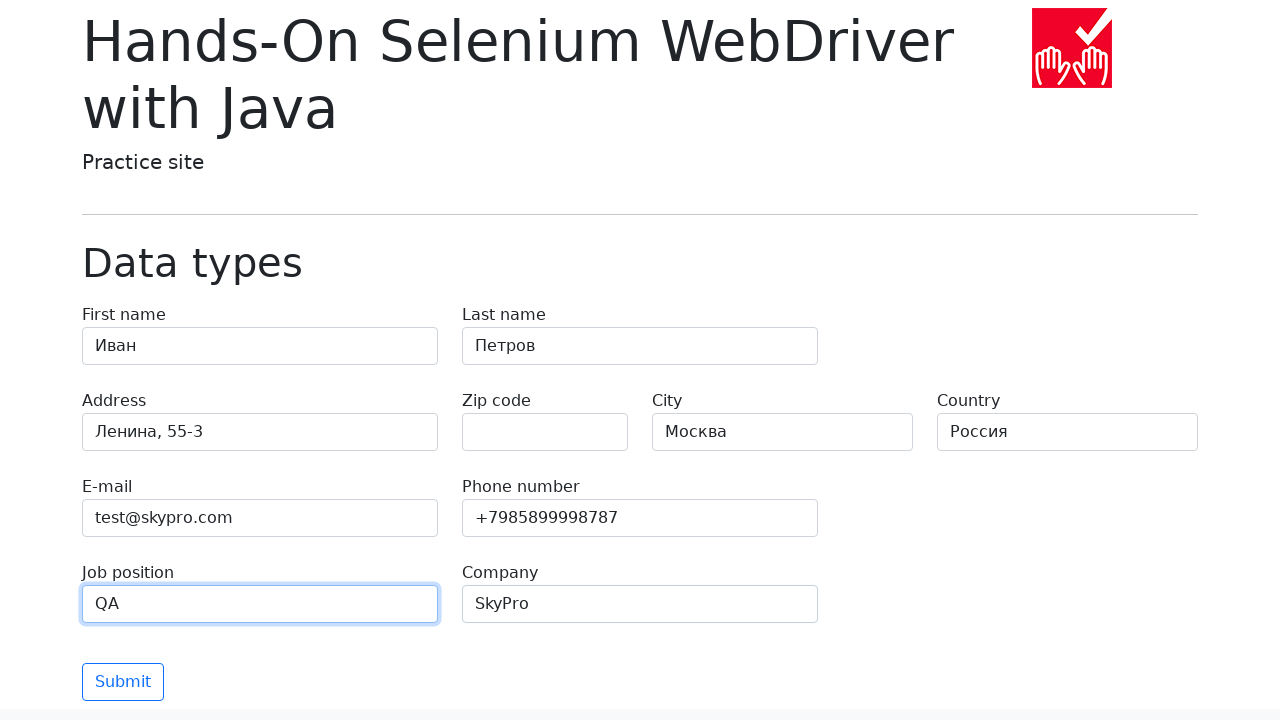

Clicked submit button to submit the form at (123, 682) on button[type=submit]
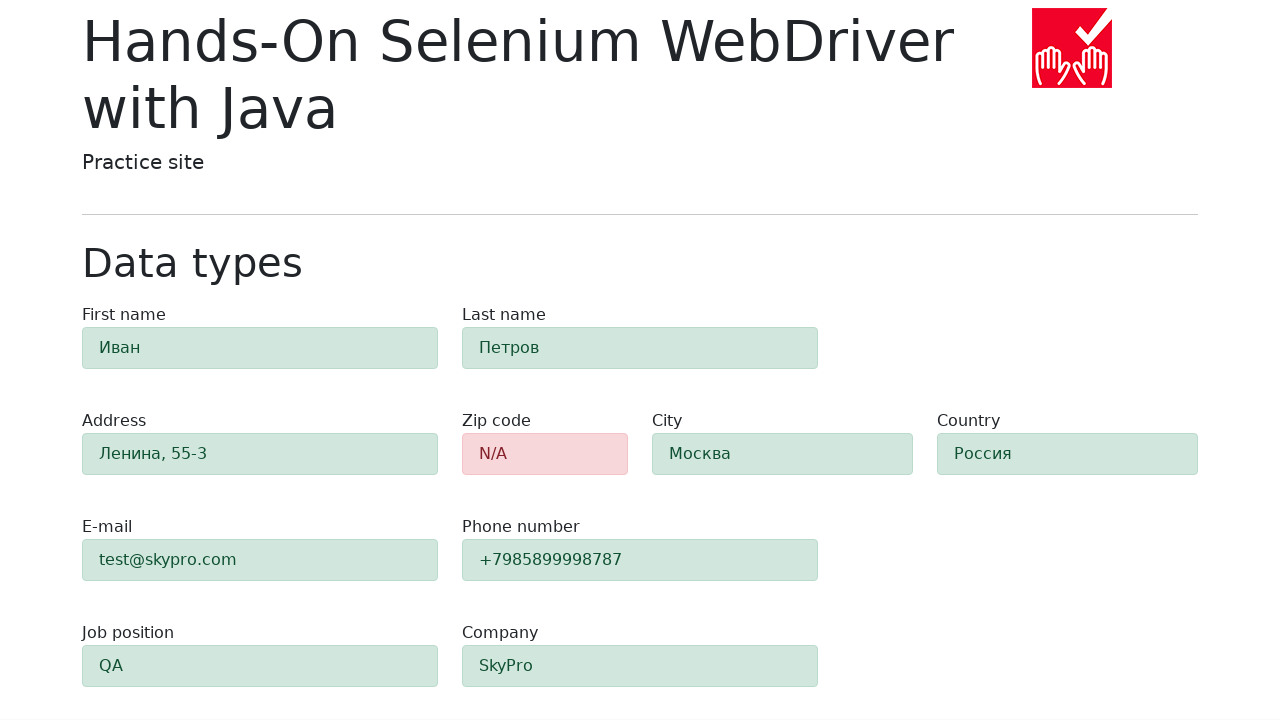

Waited for form validation to complete
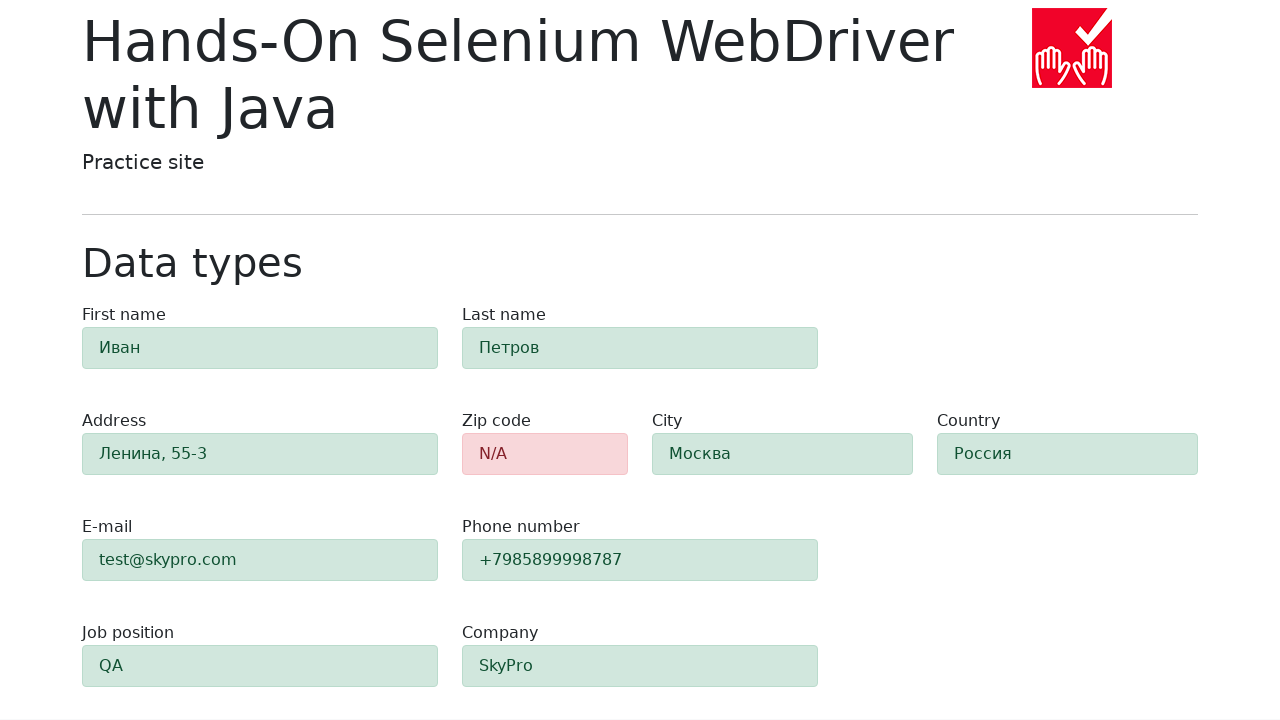

Located zip code field element
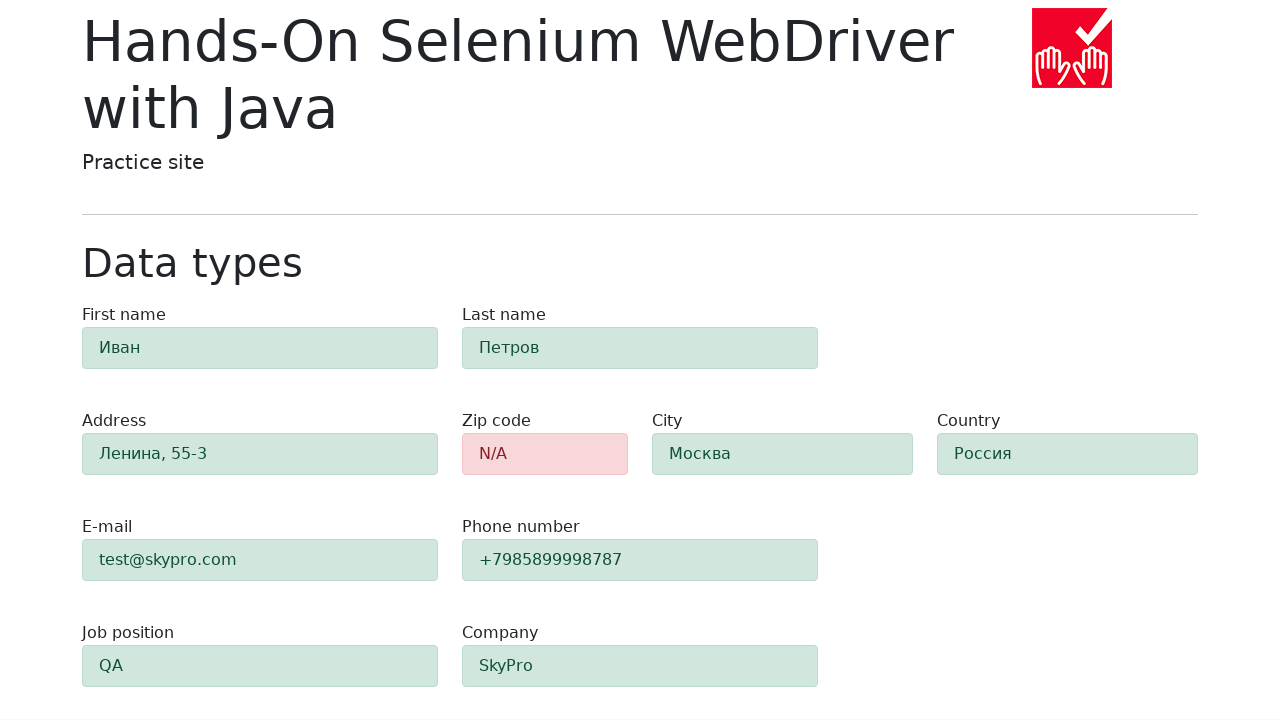

Retrieved class attribute from zip code field
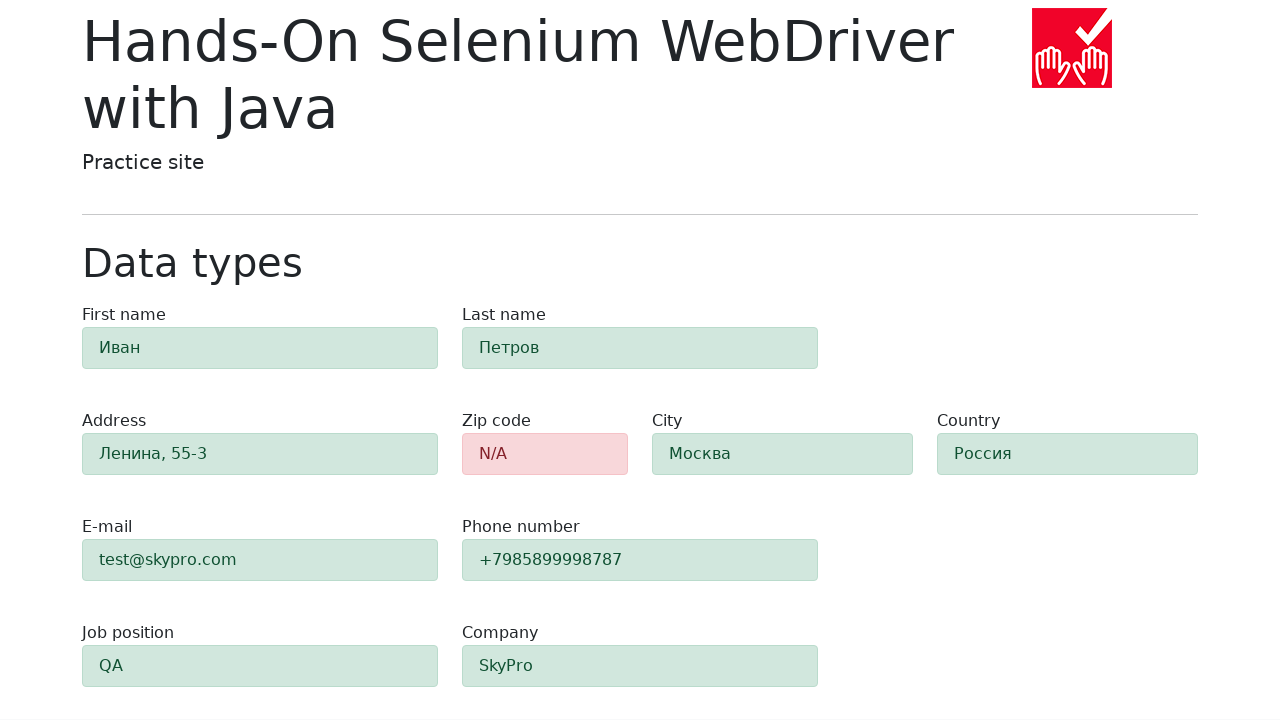

Verified zip code field has error styling (red alert)
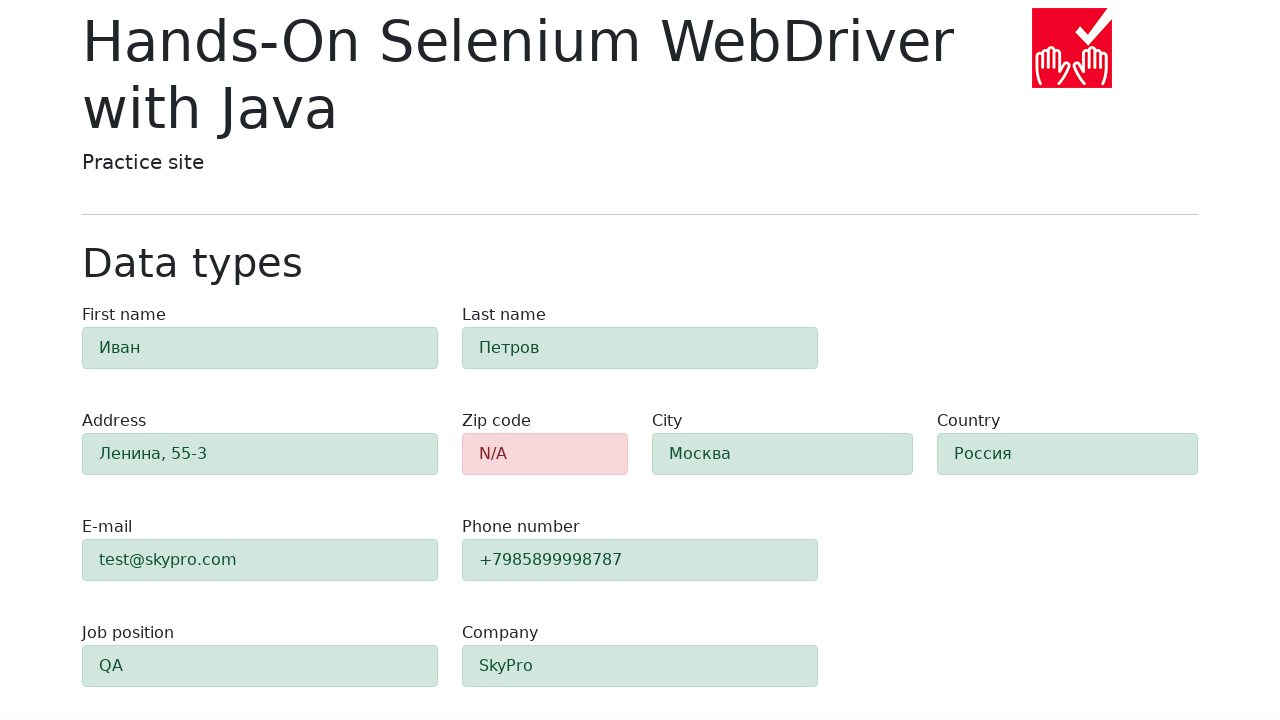

Located all success alert elements
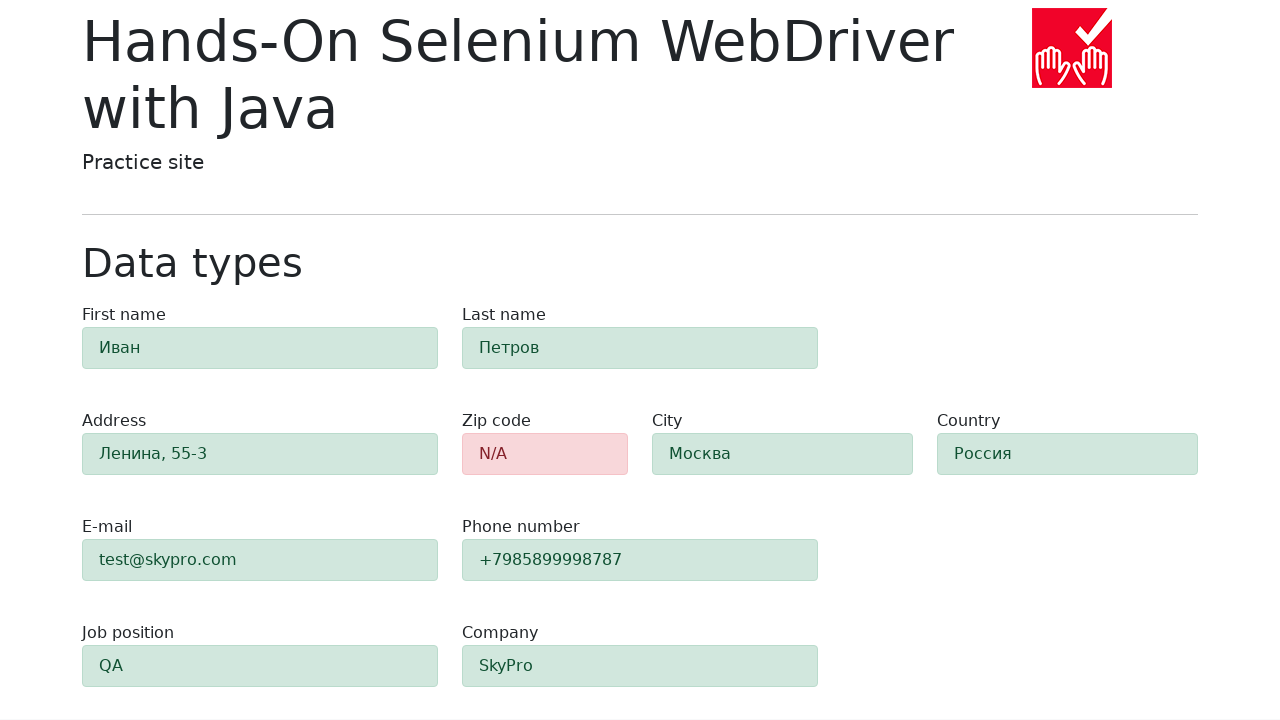

Verified 9 fields have success styling (green alerts)
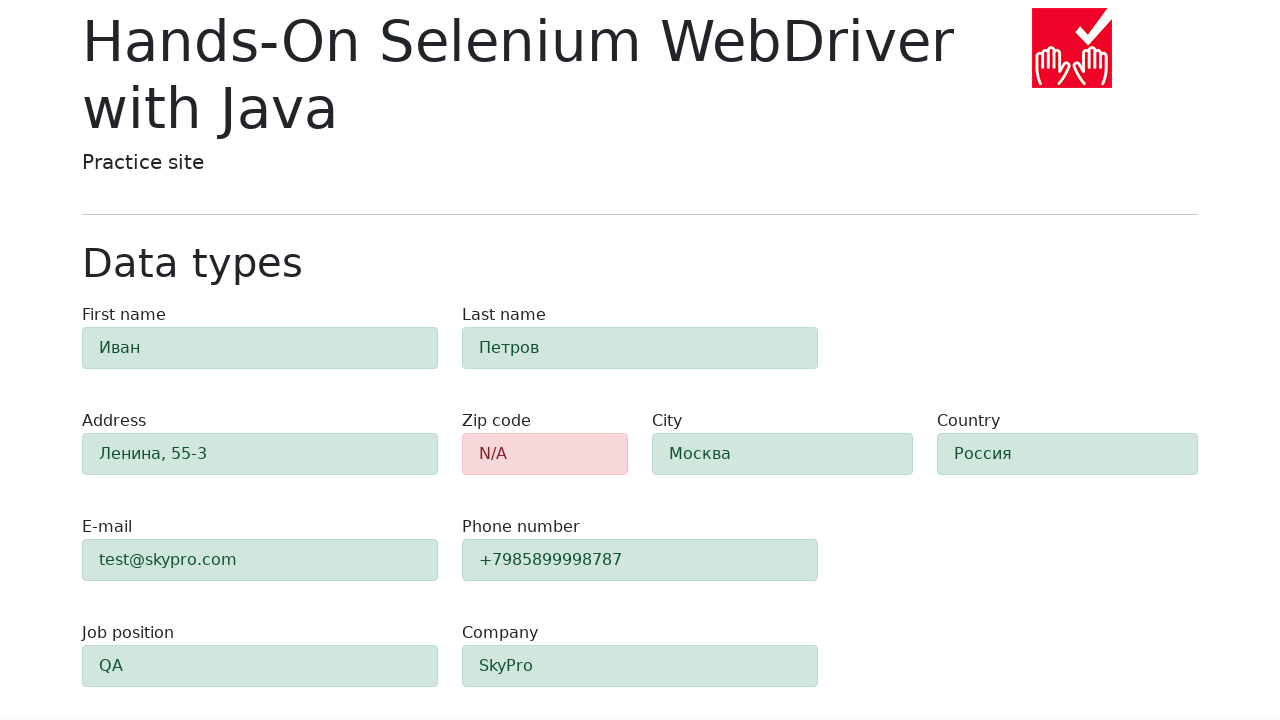

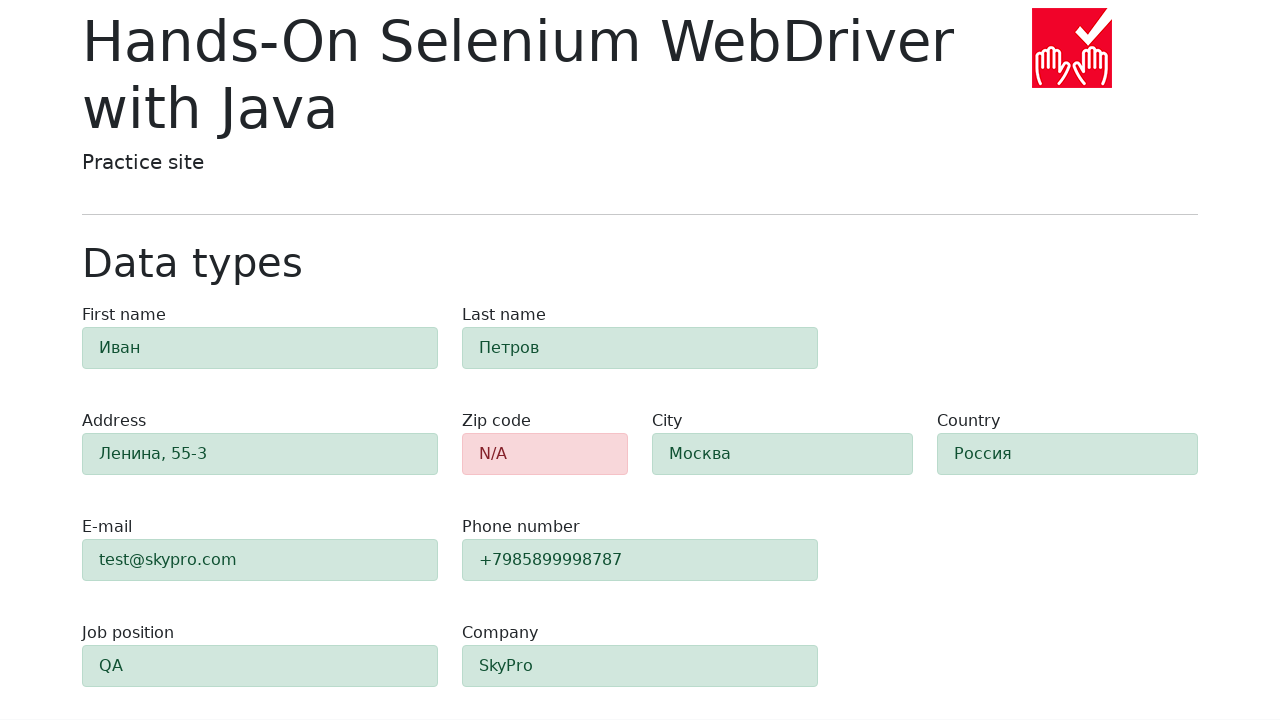